Tests editing a todo item by double-clicking to enter edit mode and changing the text

Starting URL: https://demo.playwright.dev/todomvc

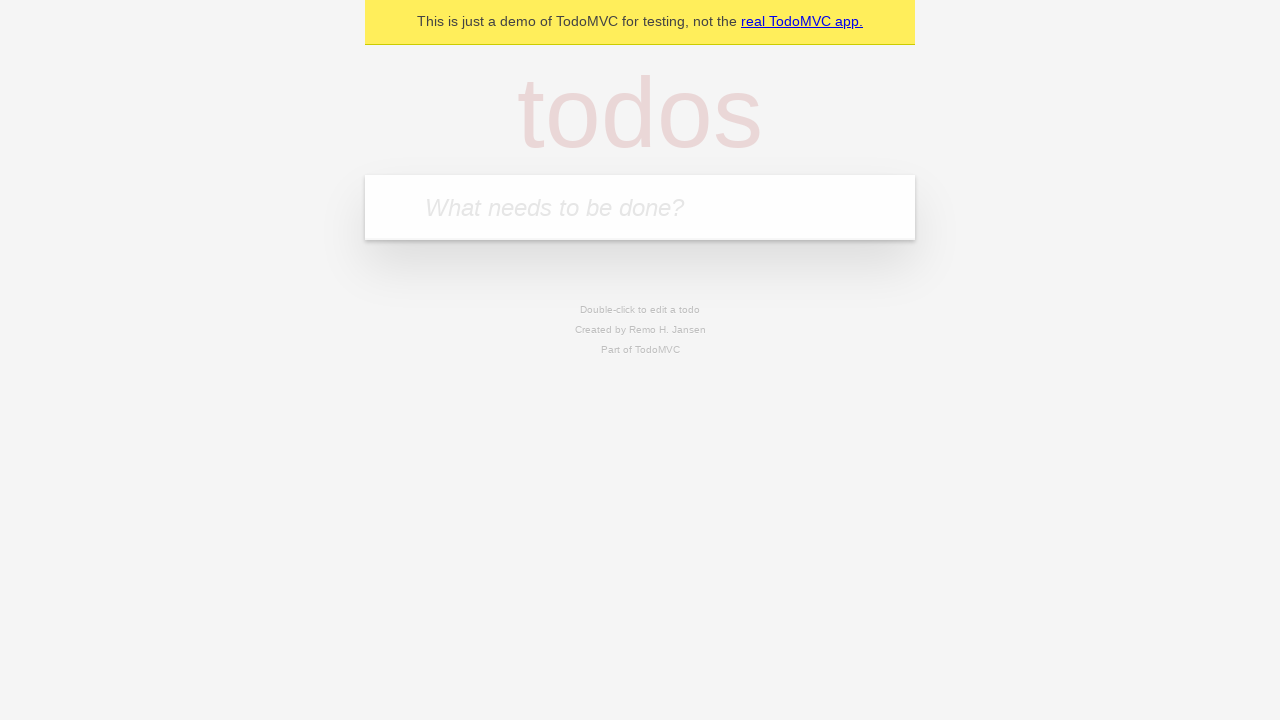

Filled new todo field with 'buy some cheese' on internal:attr=[placeholder="What needs to be done?"i]
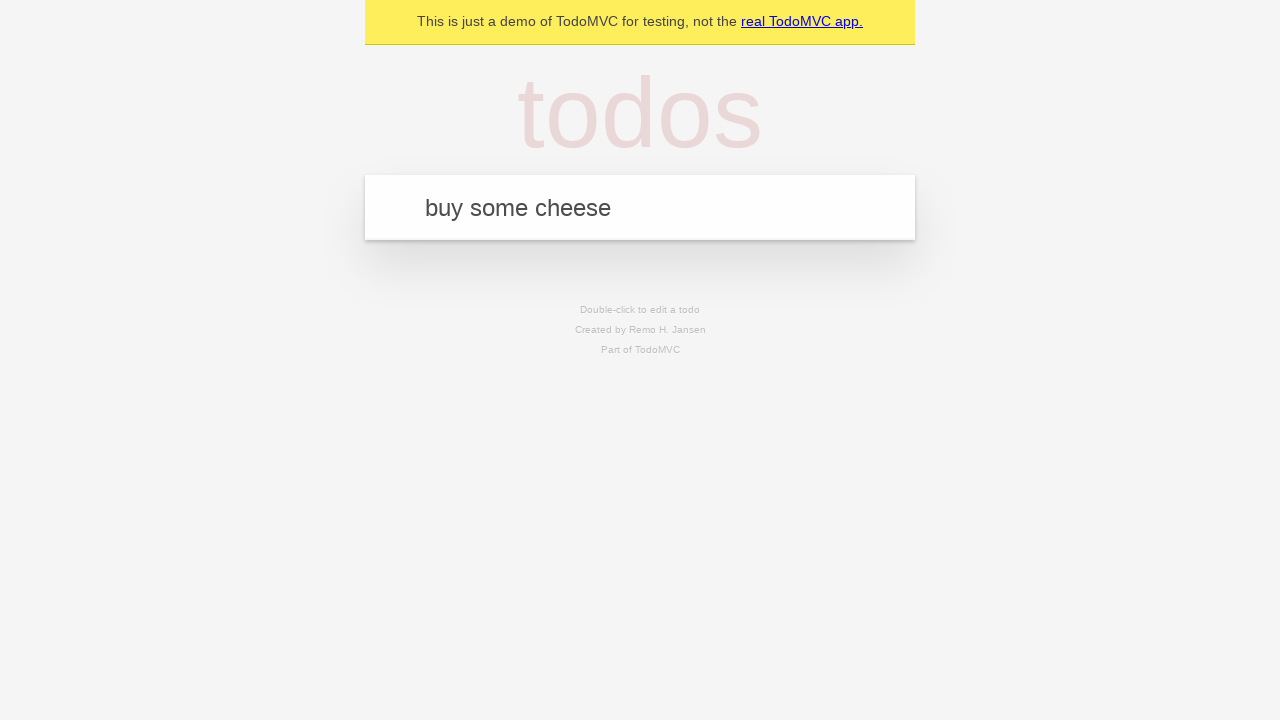

Pressed Enter to create todo 'buy some cheese' on internal:attr=[placeholder="What needs to be done?"i]
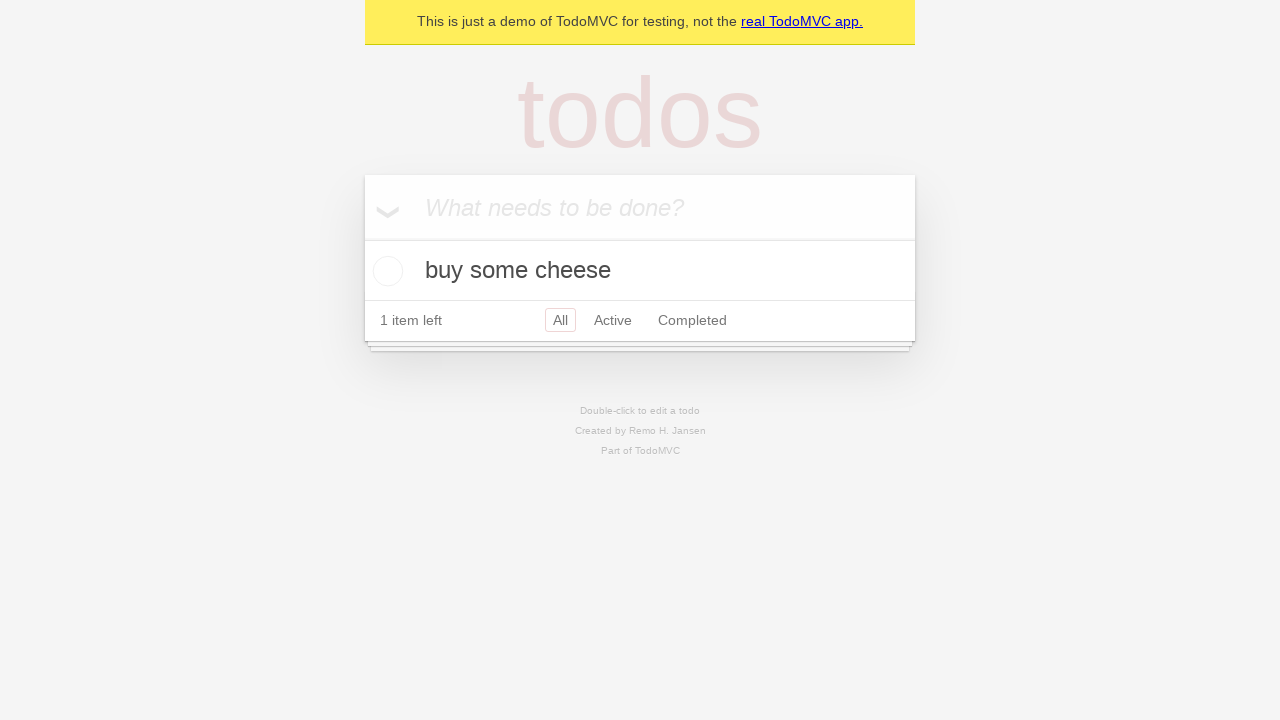

Filled new todo field with 'feed the cat' on internal:attr=[placeholder="What needs to be done?"i]
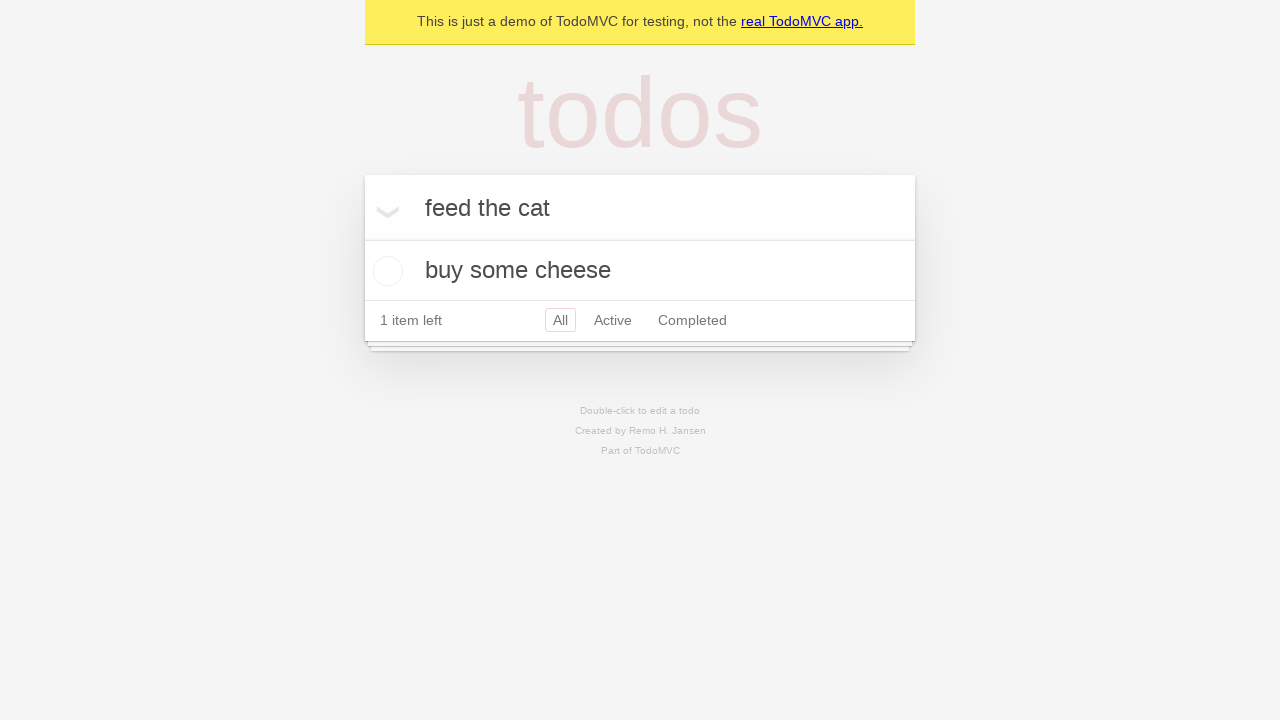

Pressed Enter to create todo 'feed the cat' on internal:attr=[placeholder="What needs to be done?"i]
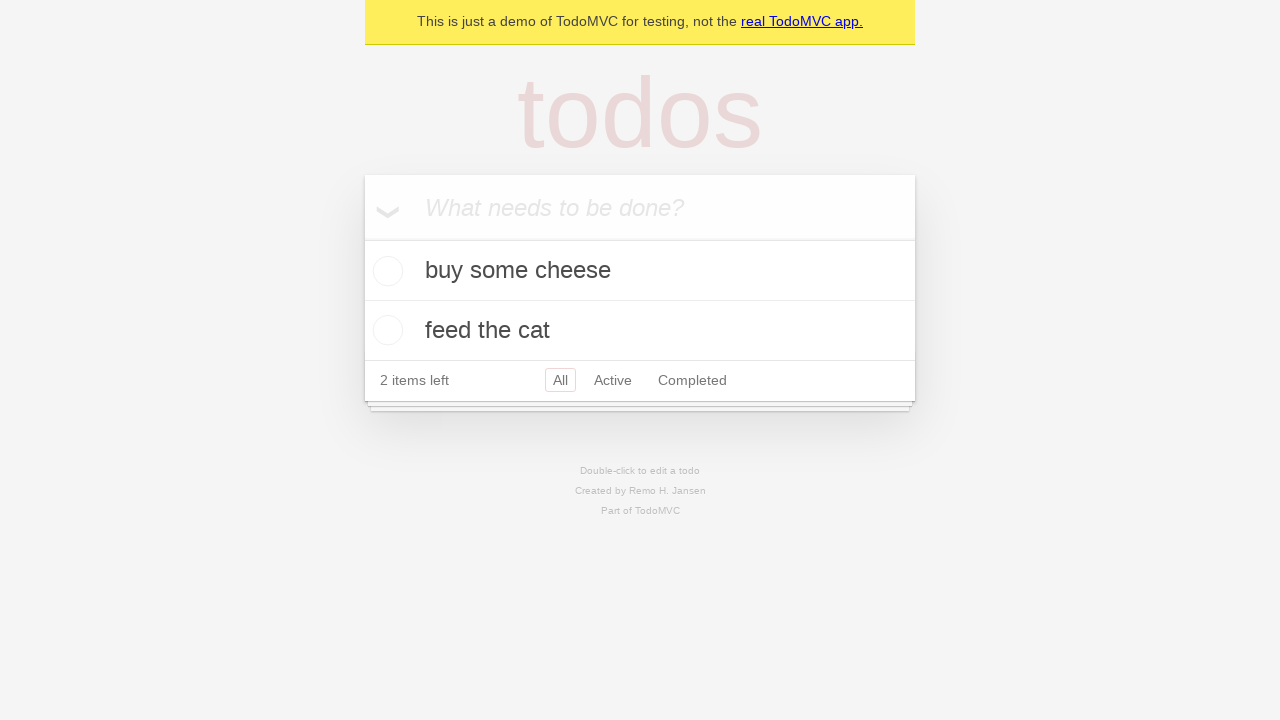

Filled new todo field with 'book a doctors appointment' on internal:attr=[placeholder="What needs to be done?"i]
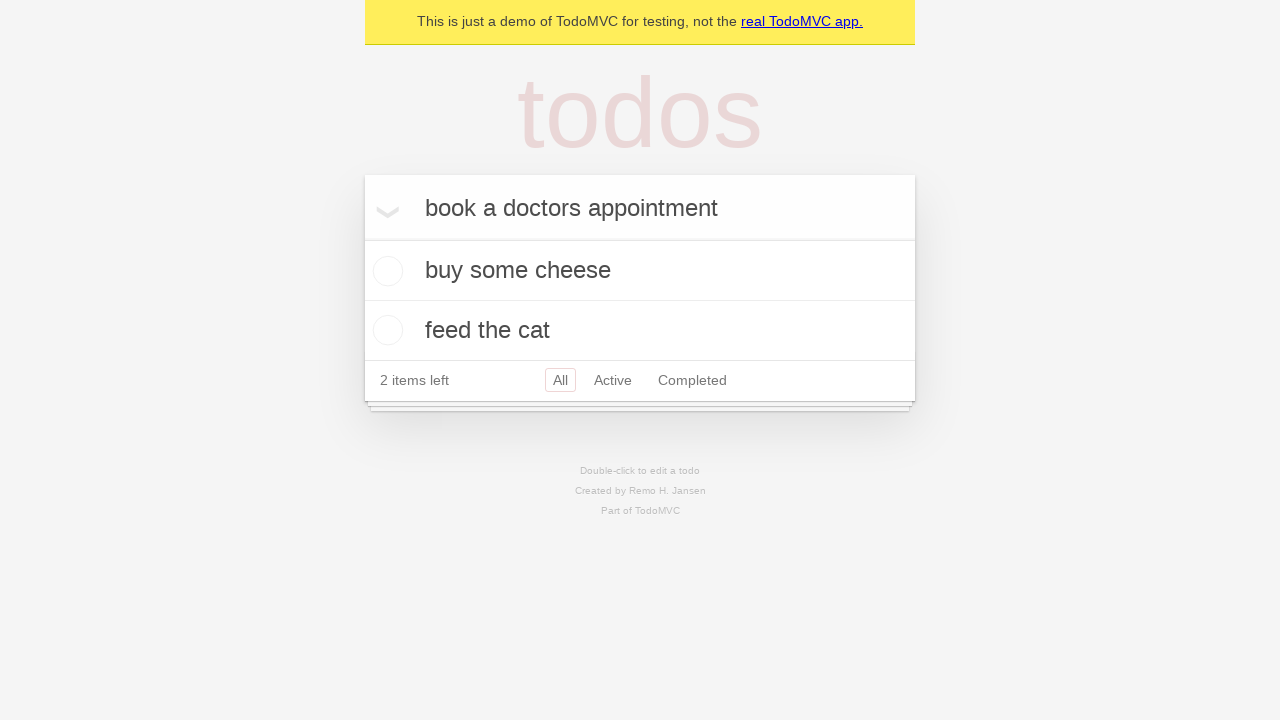

Pressed Enter to create todo 'book a doctors appointment' on internal:attr=[placeholder="What needs to be done?"i]
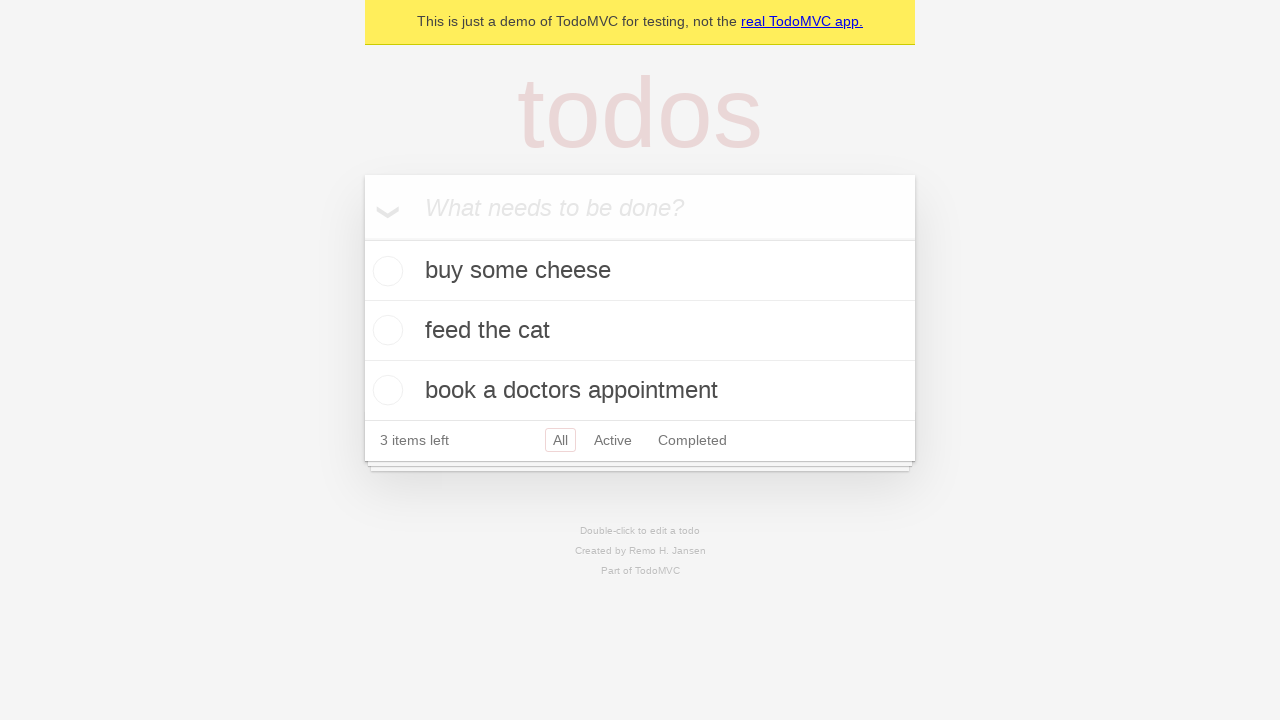

Waited for all 3 todo items to load
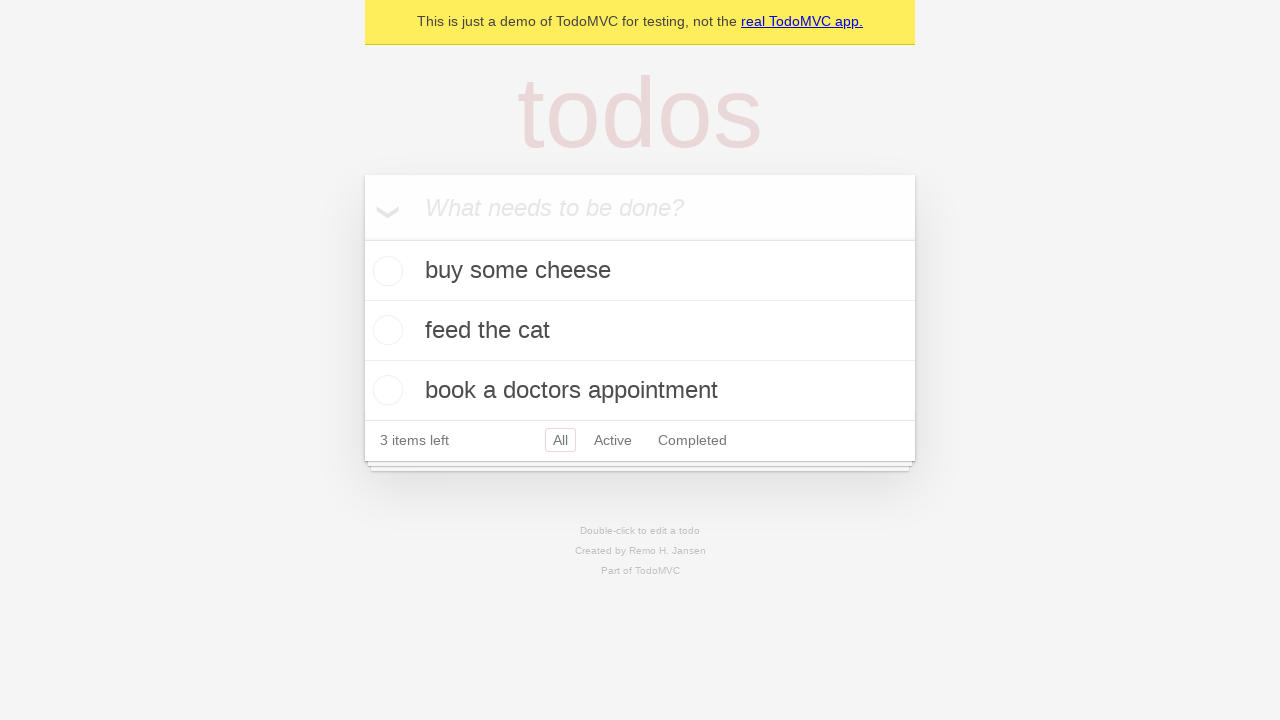

Double-clicked second todo item to enter edit mode at (640, 331) on internal:testid=[data-testid="todo-item"s] >> nth=1
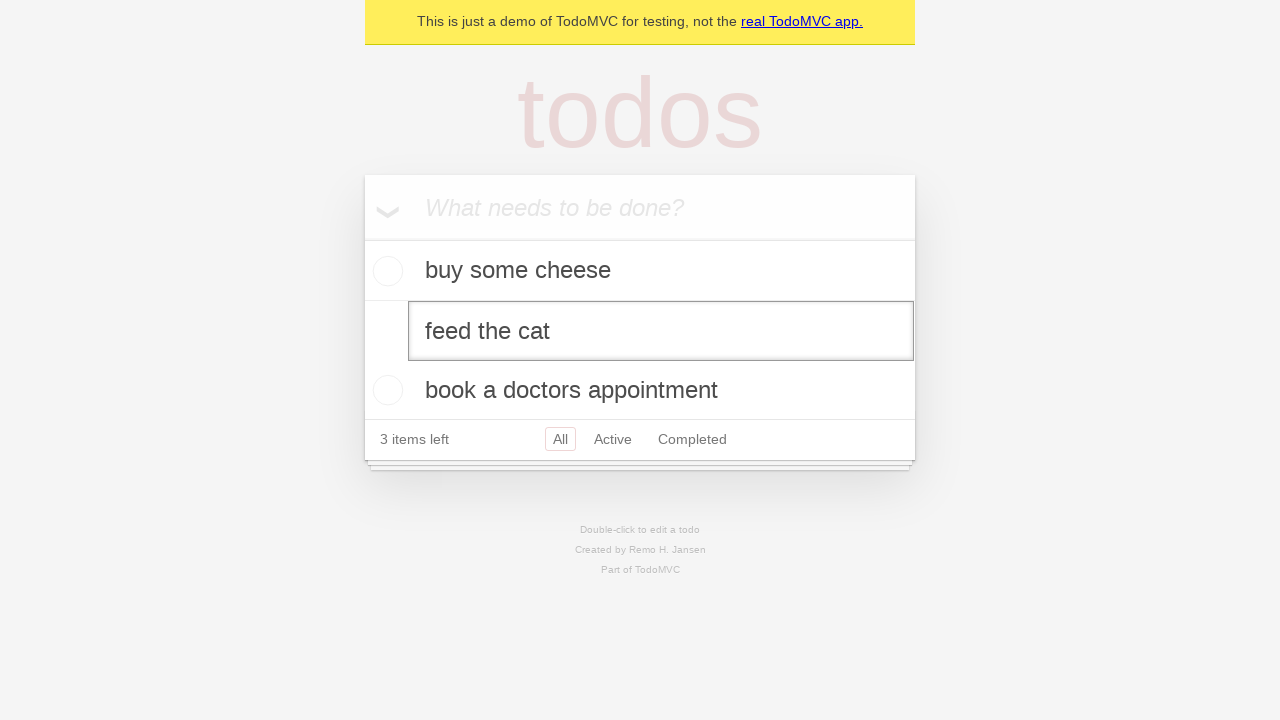

Filled edit field with new text 'buy some sausages' on internal:testid=[data-testid="todo-item"s] >> nth=1 >> internal:role=textbox[nam
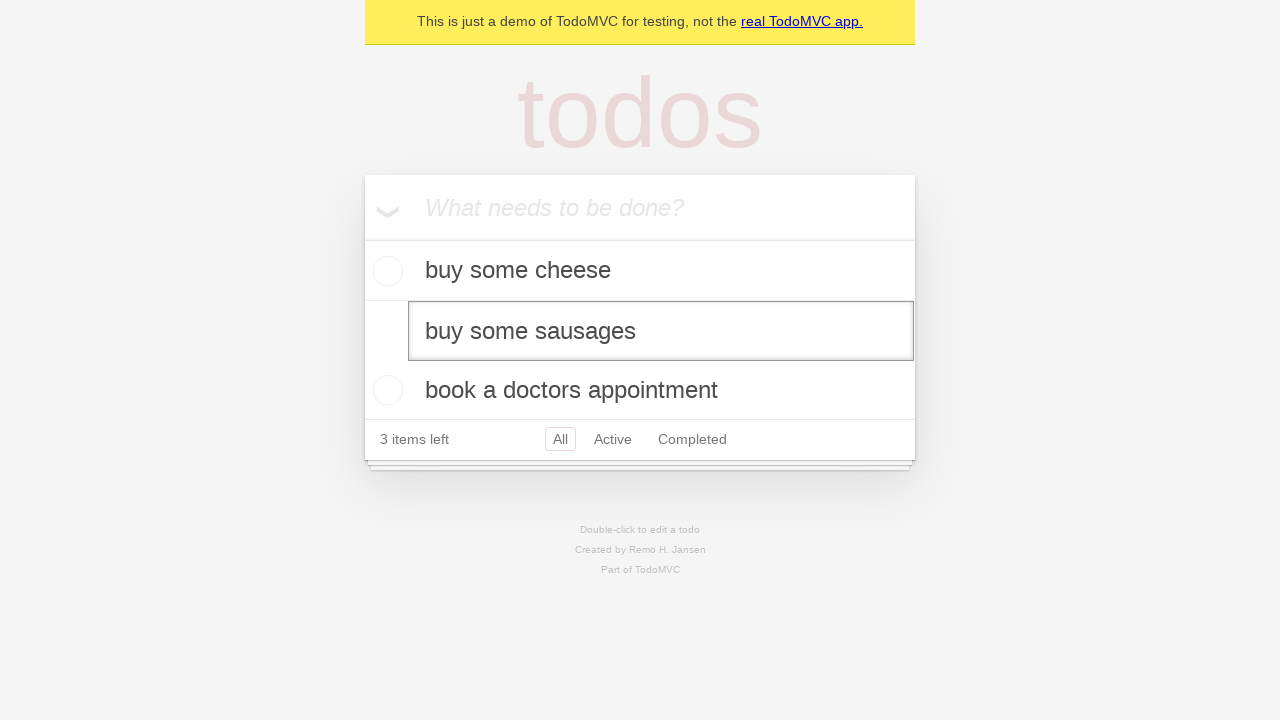

Pressed Enter to save the edited todo item on internal:testid=[data-testid="todo-item"s] >> nth=1 >> internal:role=textbox[nam
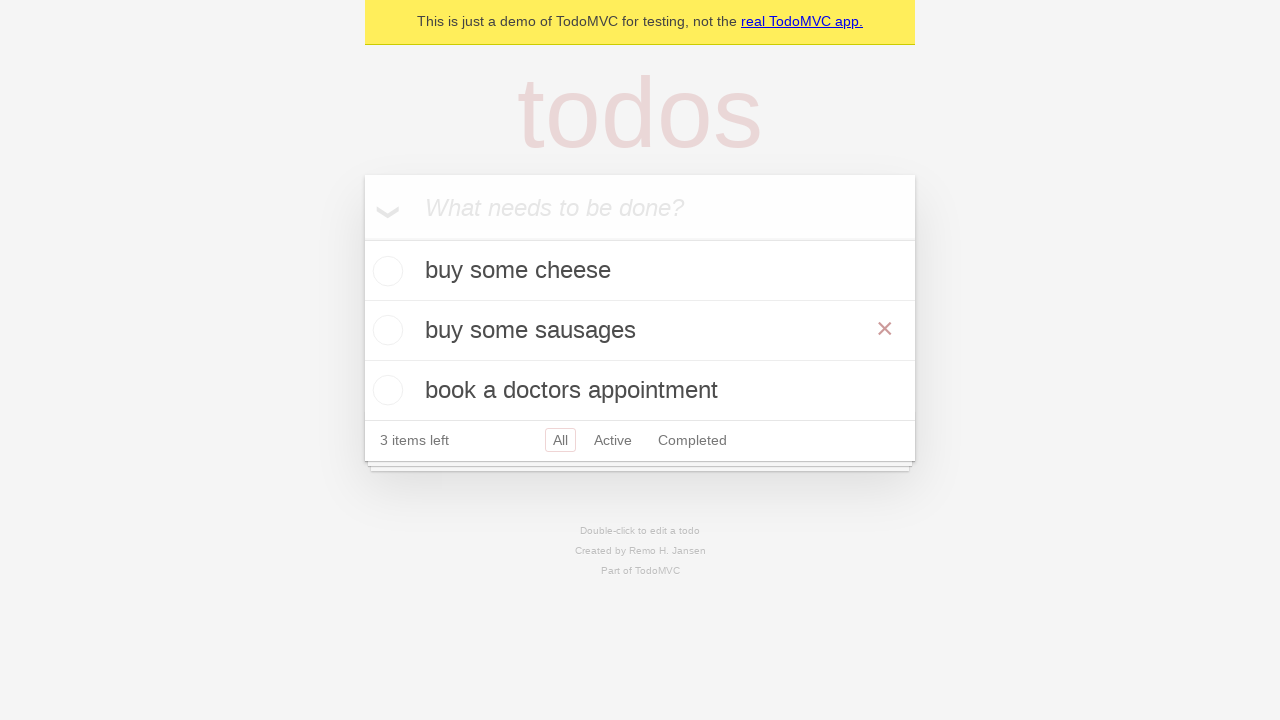

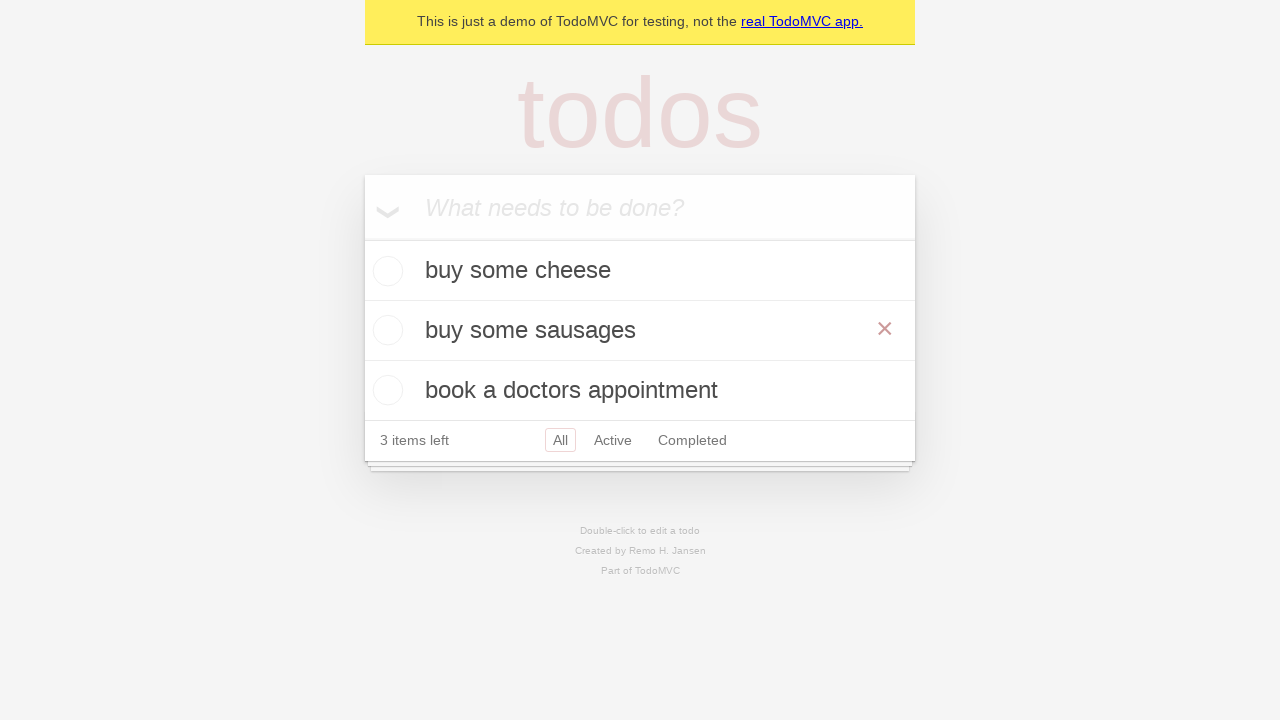